Tests the search functionality on python.org by entering "pycon" as a search query, submitting the form, and verifying that search results are returned.

Starting URL: http://www.python.org

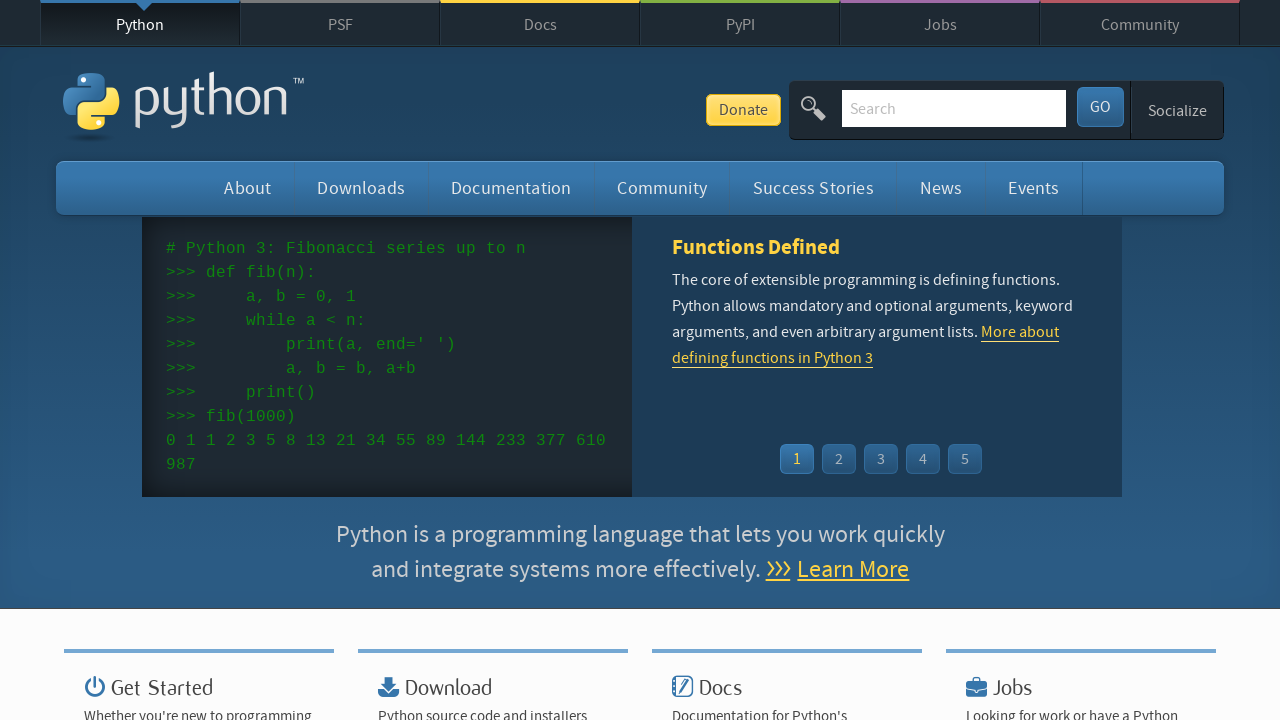

Verified 'Python' is in page title
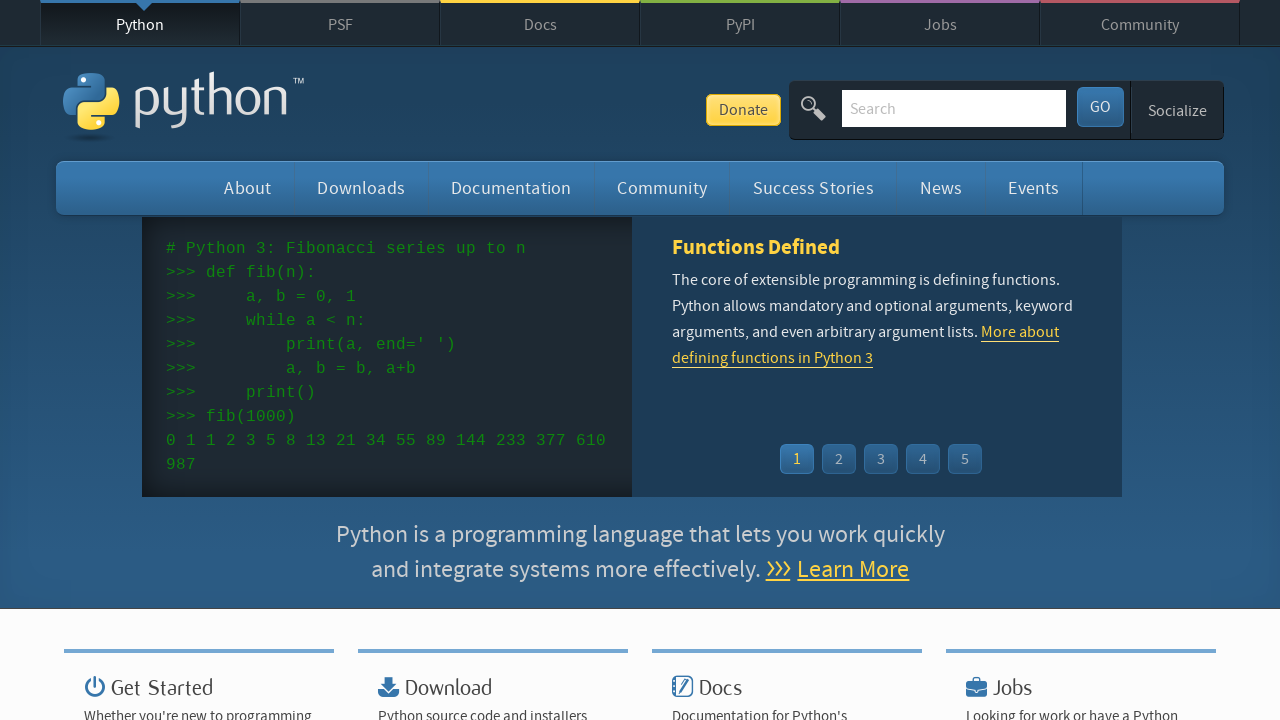

Cleared search input field on input[name='q']
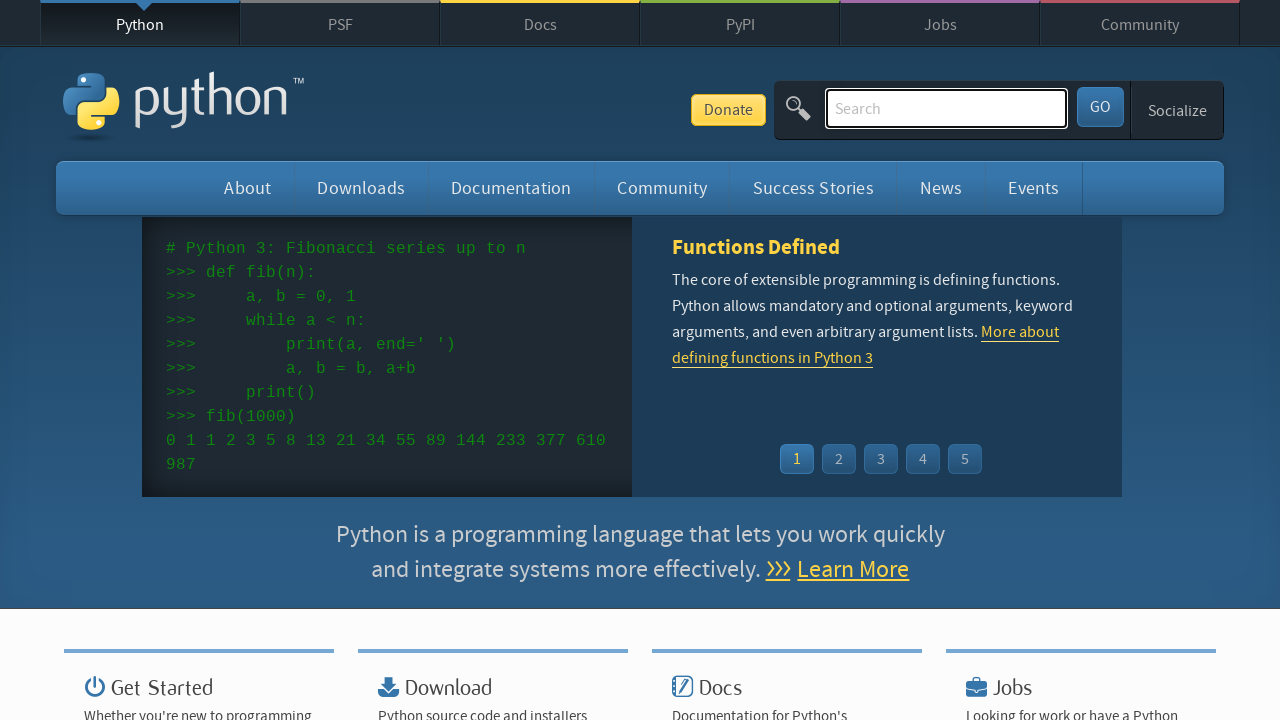

Entered 'pycon' in search field on input[name='q']
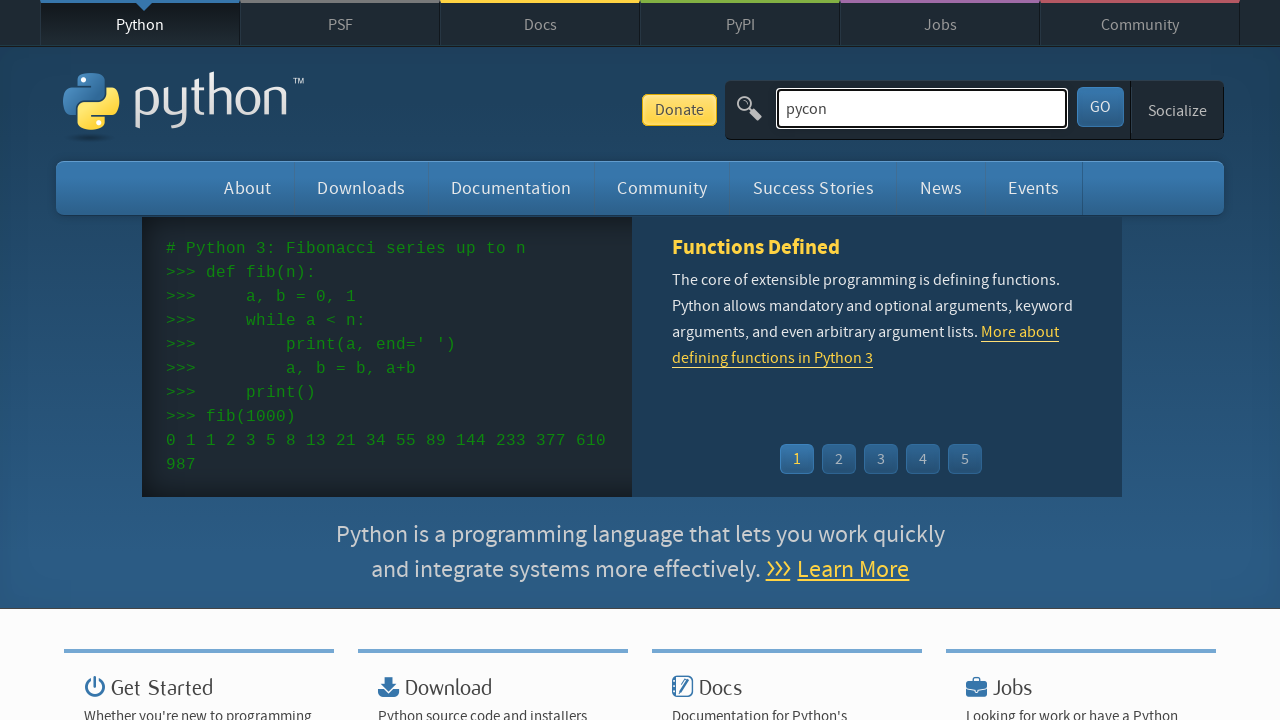

Submitted search by pressing Enter on input[name='q']
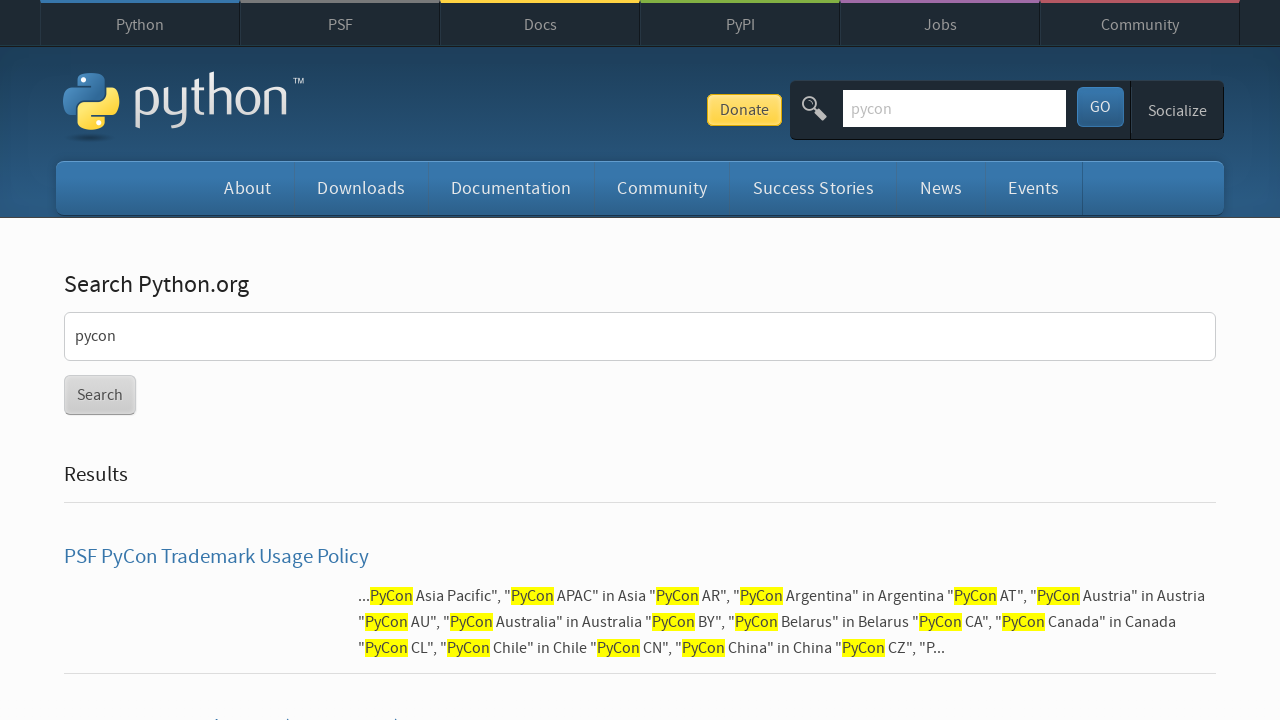

Waited for page to reach networkidle state
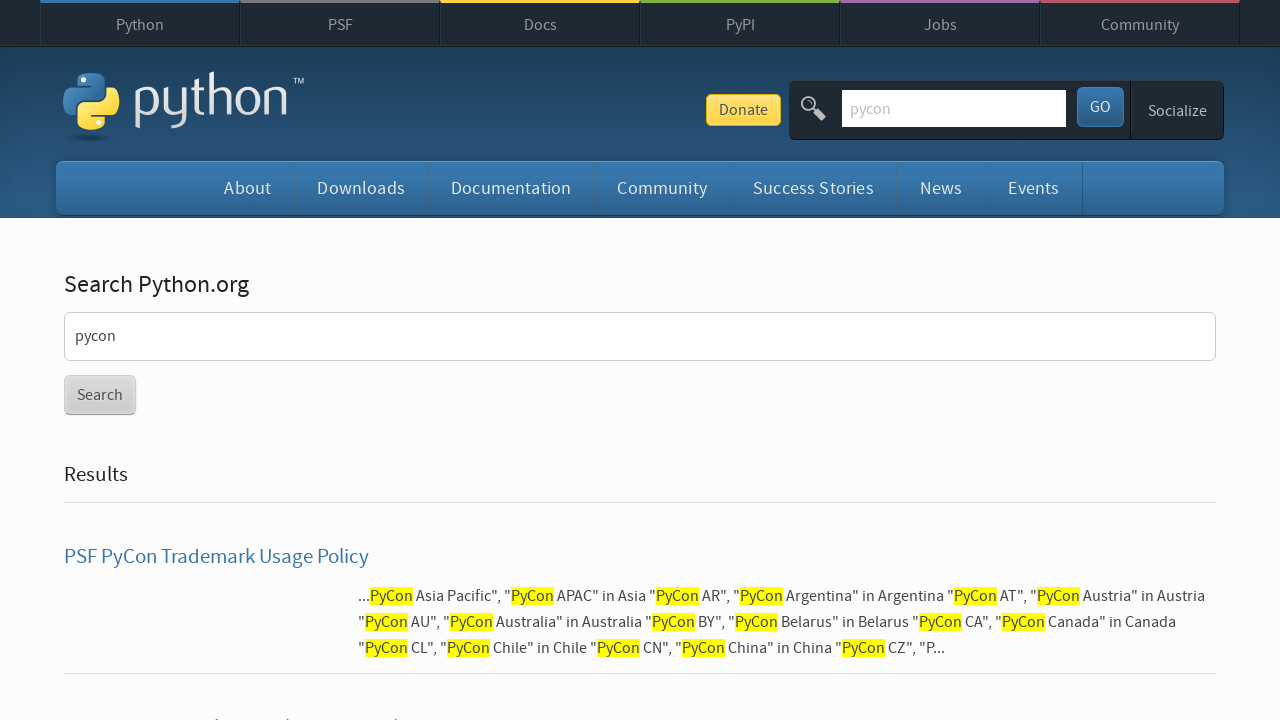

Verified search results were returned (no 'No results found' message)
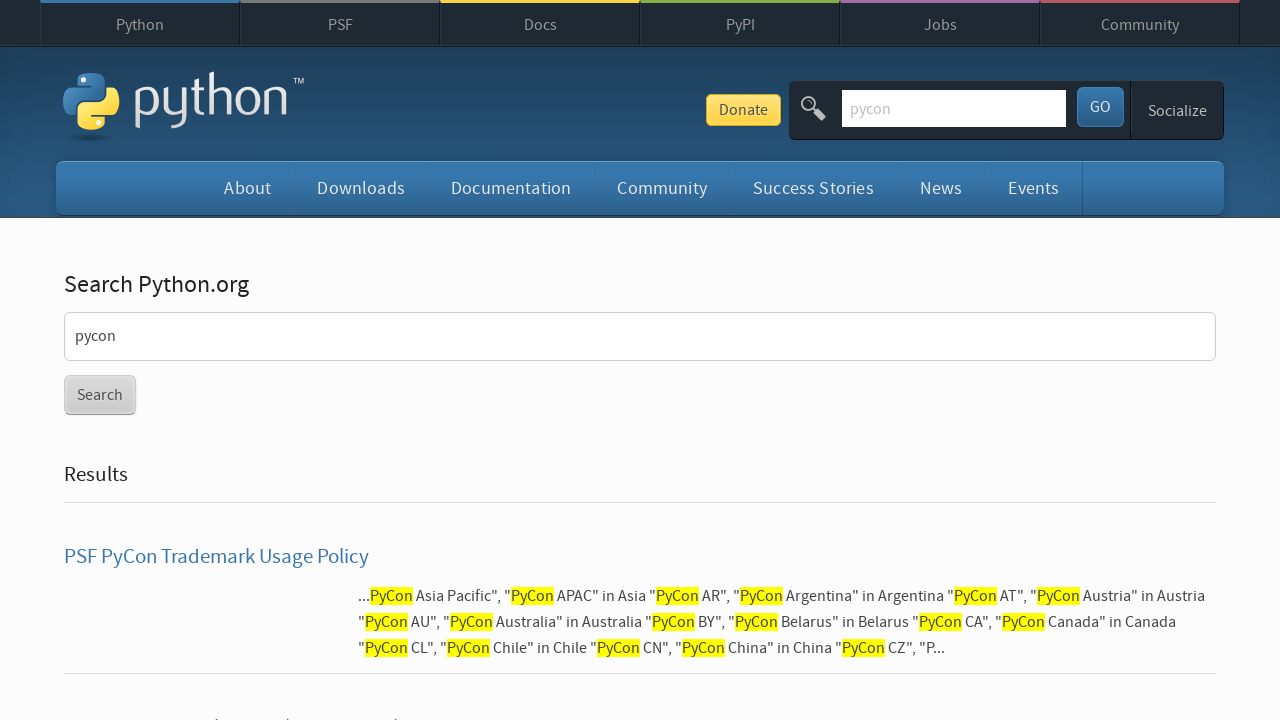

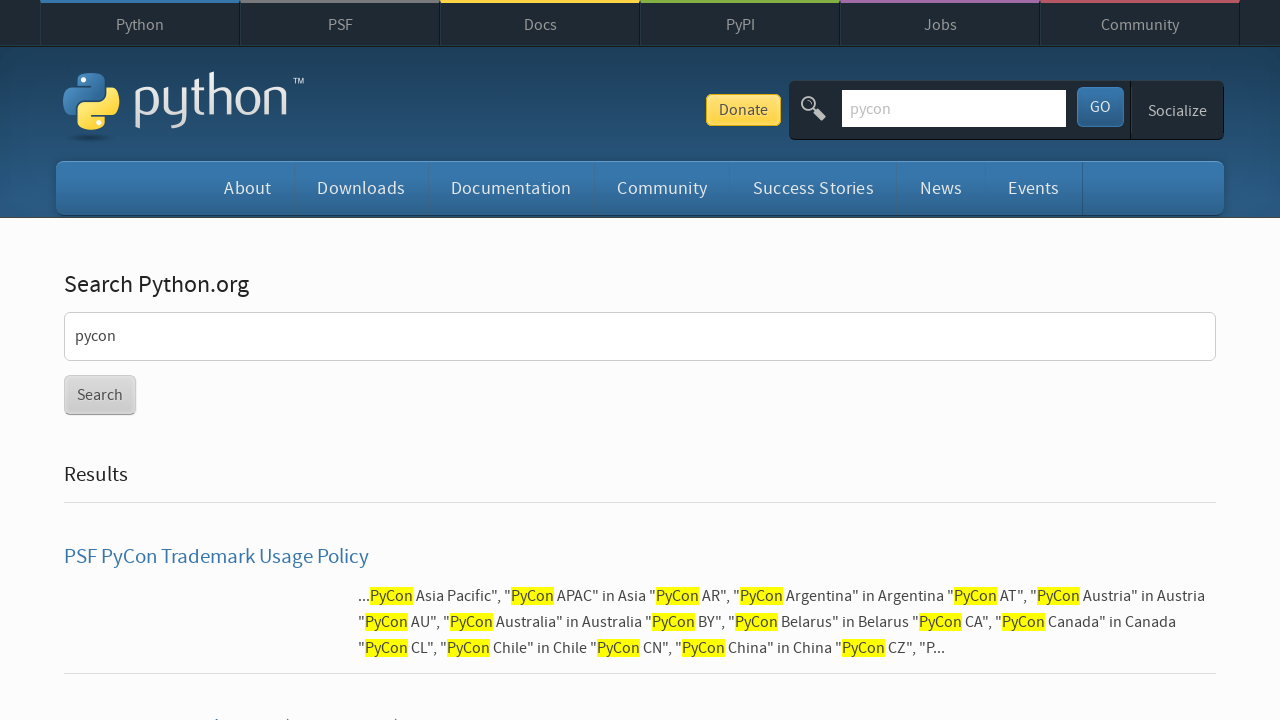